Navigates to Trendyol homepage and verifies the page loads by checking the title

Starting URL: https://www.trendyol.com/

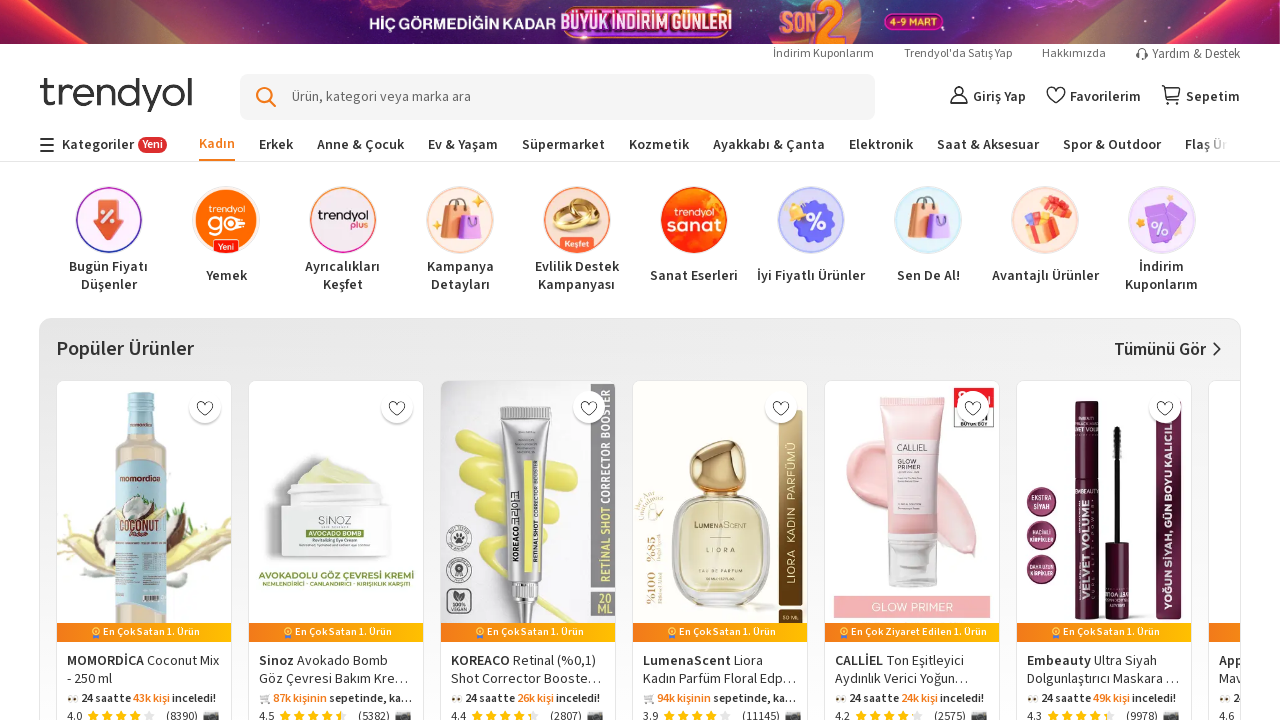

Waited for page to reach domcontentloaded state
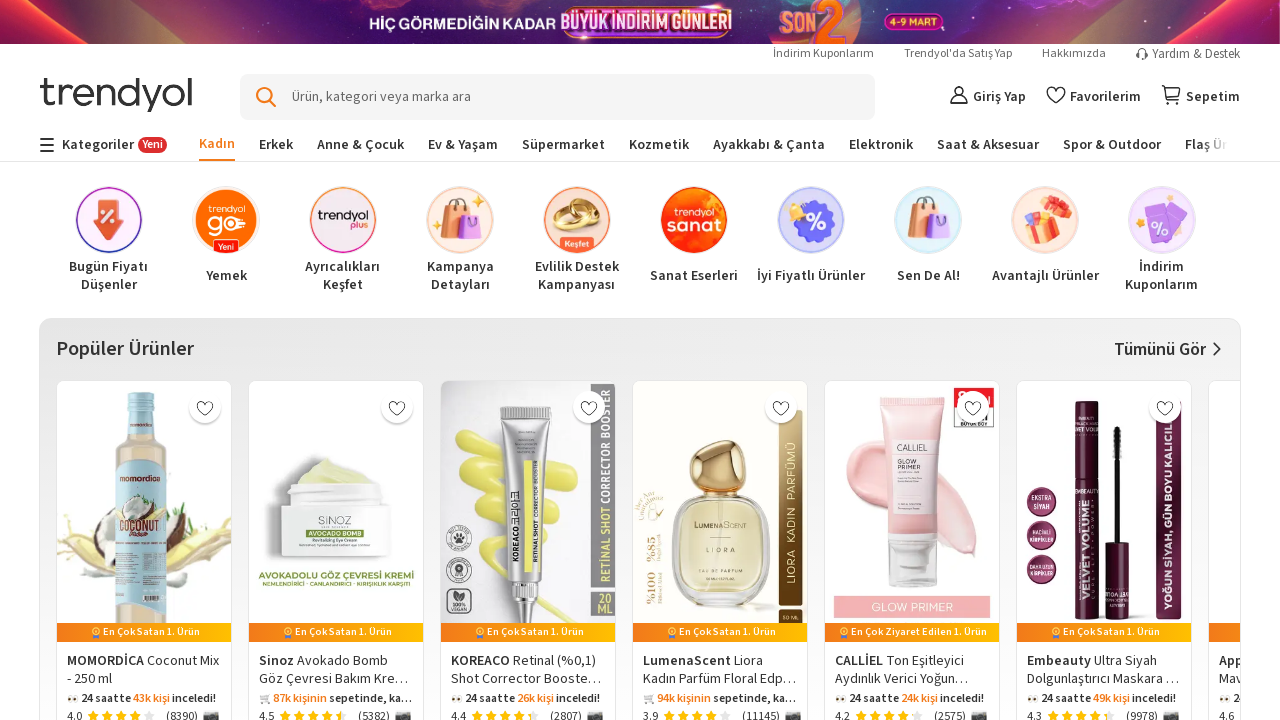

Retrieved page title
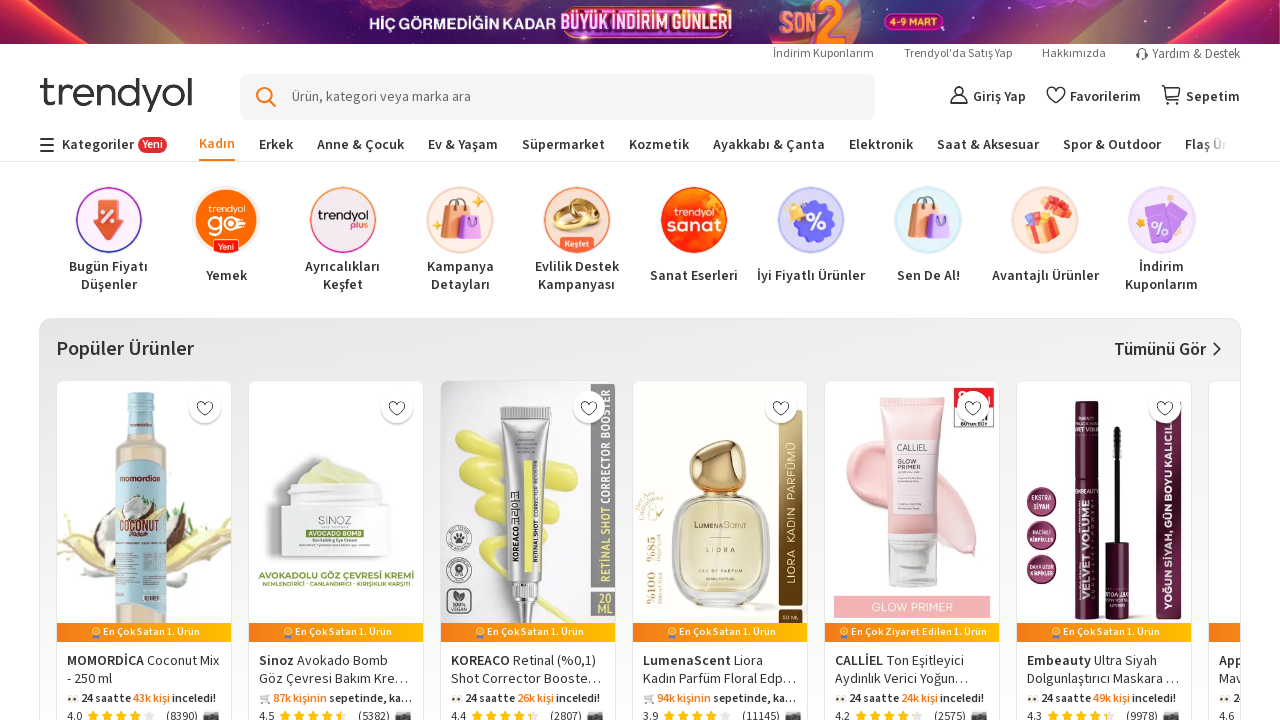

Verified page title is not empty
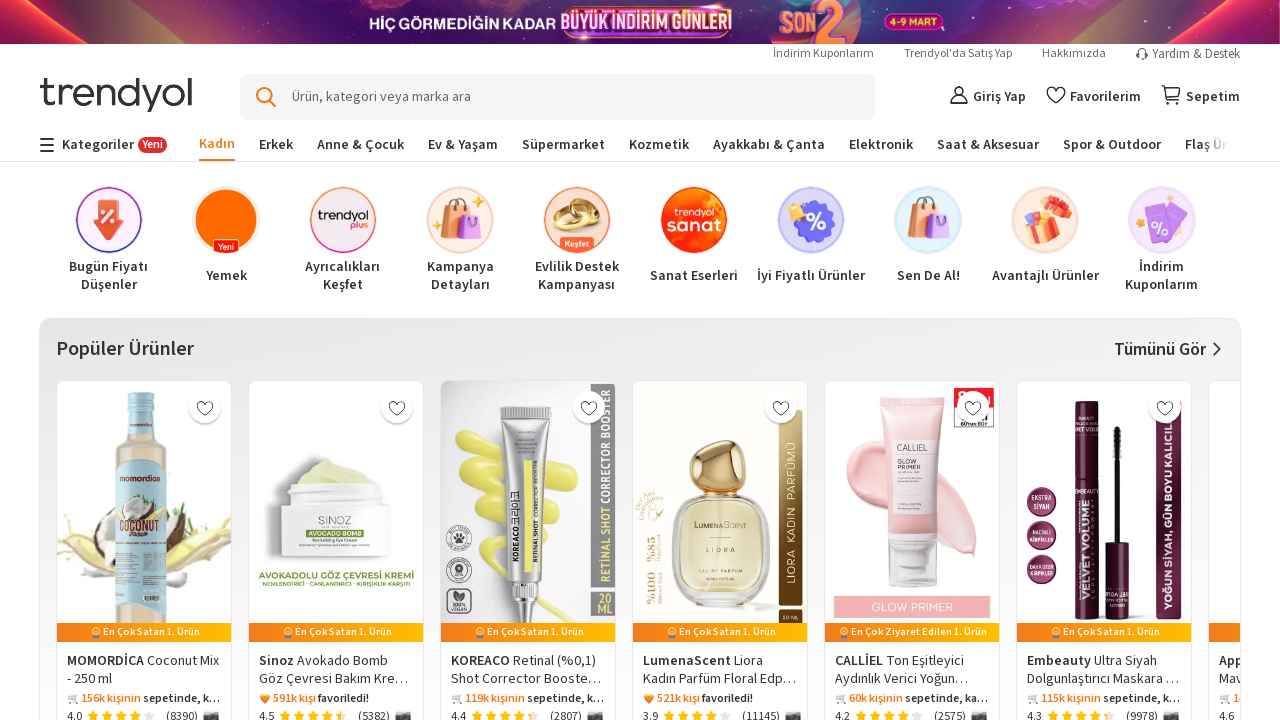

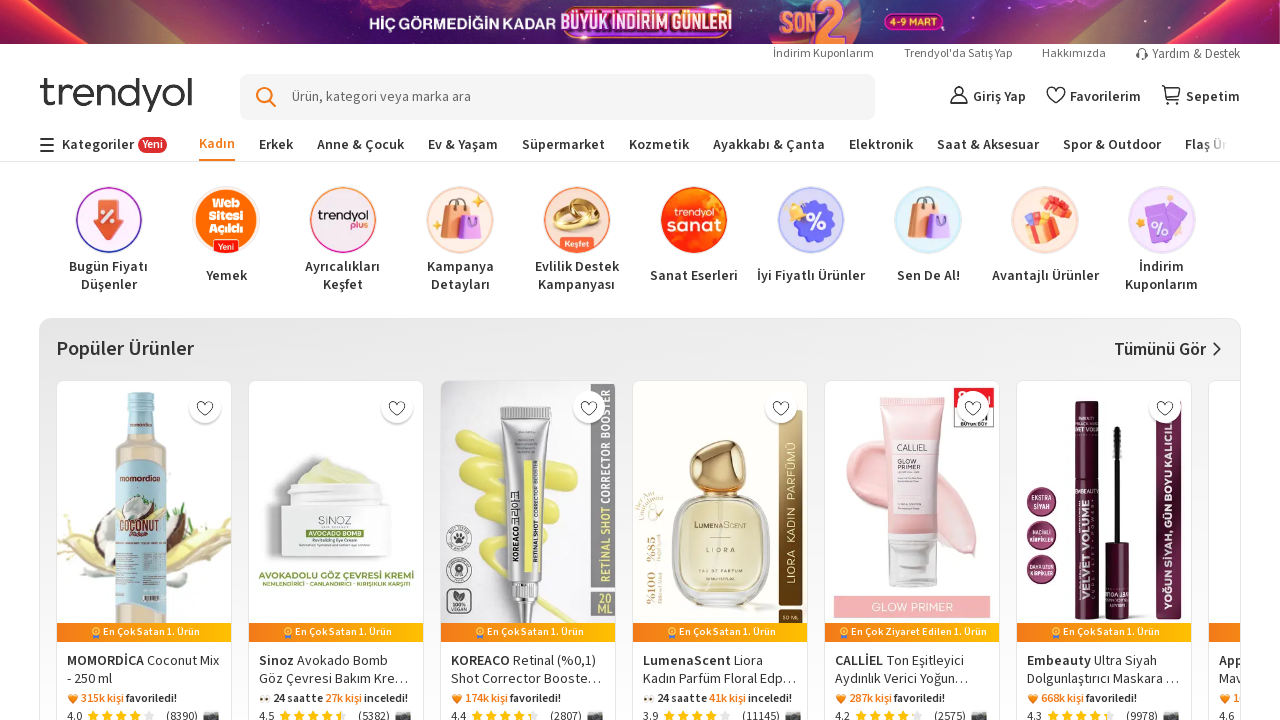